Tests frame switching functionality by entering a frame, interacting with elements inside it, then switching back to the main content and clicking a download link

Starting URL: https://jqueryui.com/selectable/

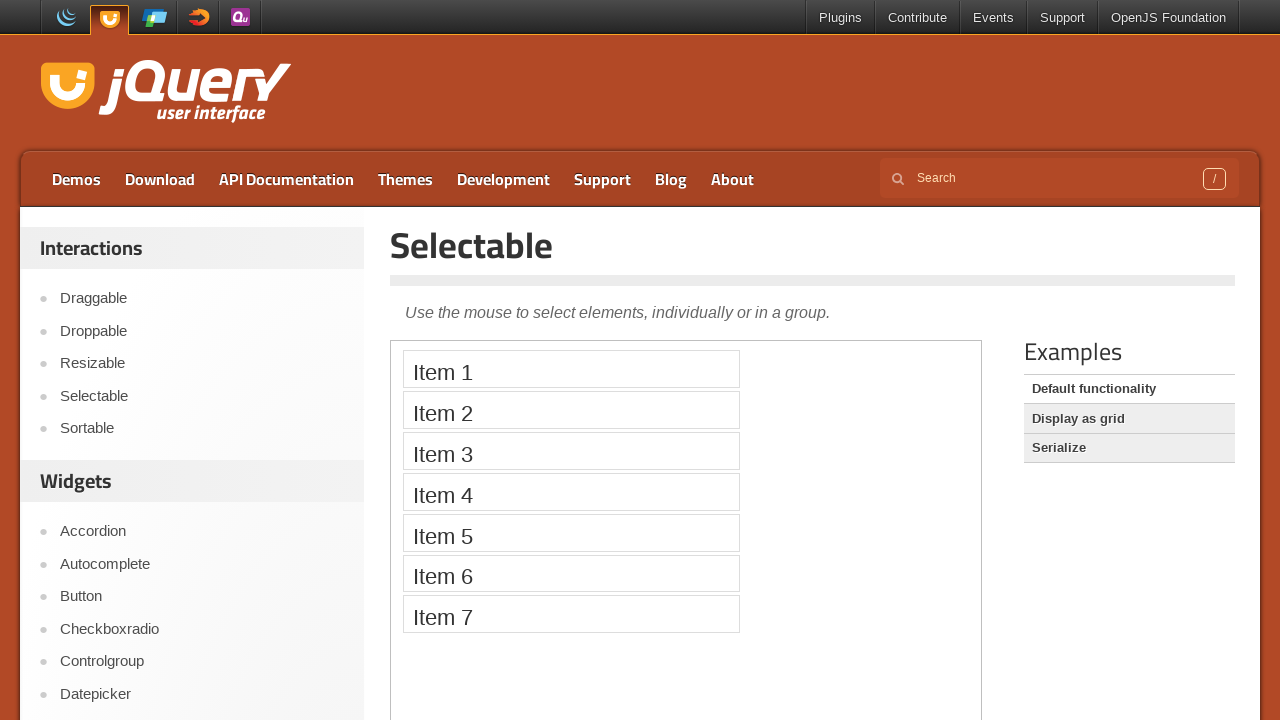

Located the demo frame
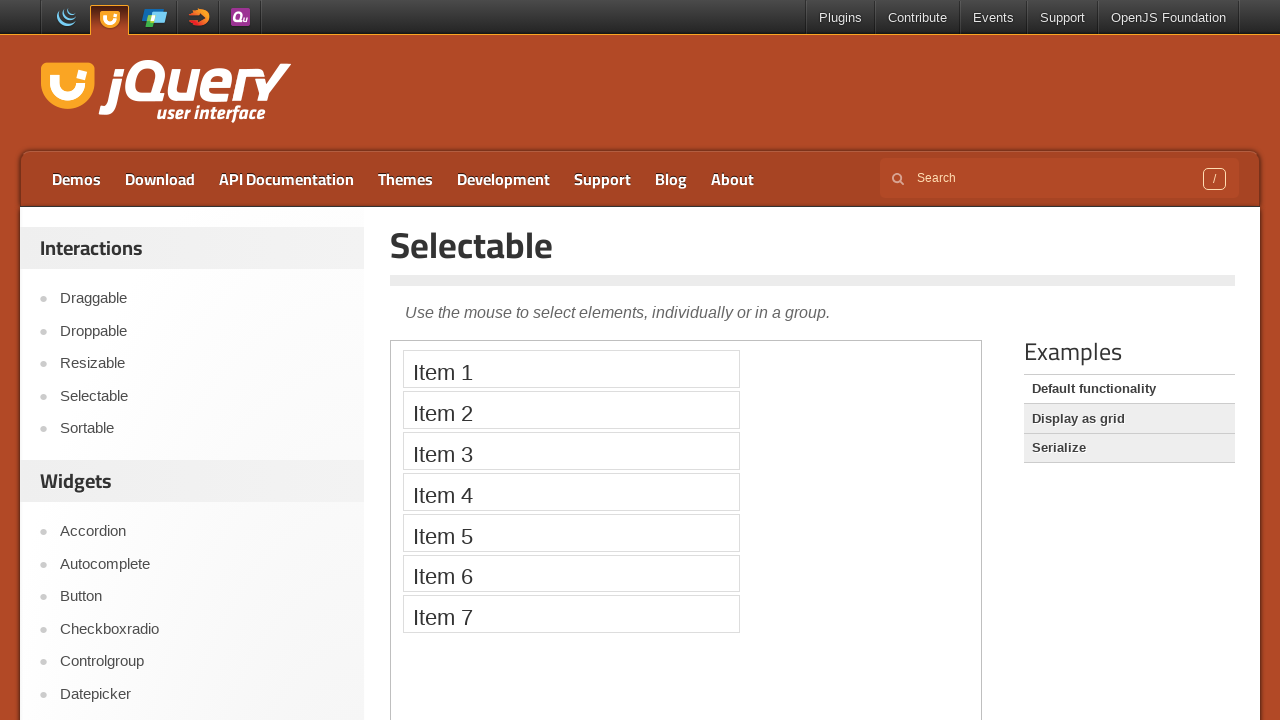

Retrieved text content from Item 1 inside the frame
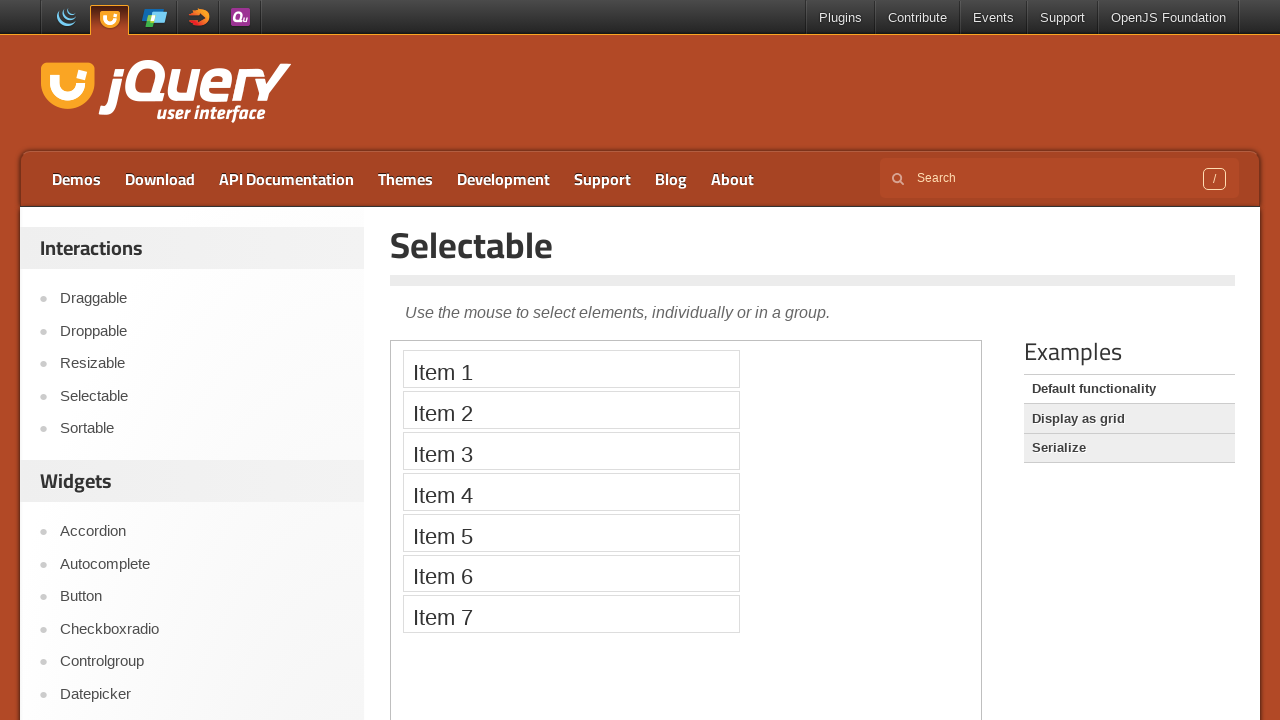

Clicked Download link in main content after switching back from frame at (160, 179) on text=Download
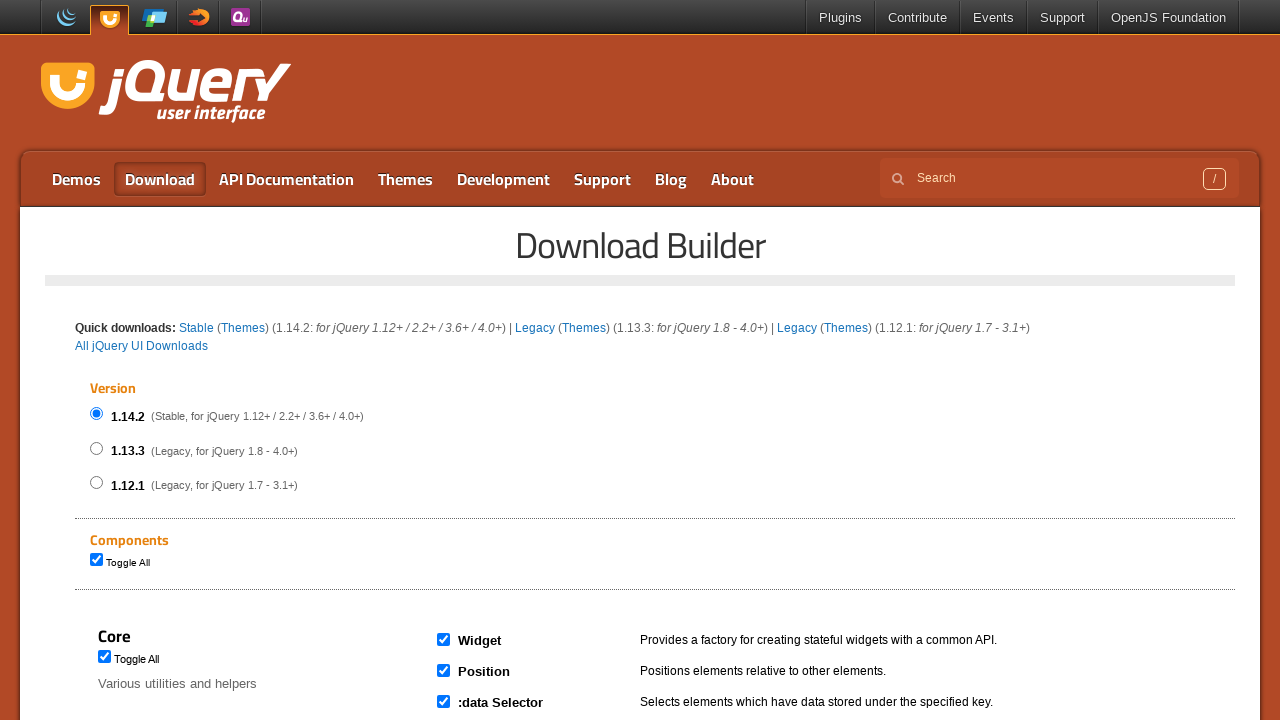

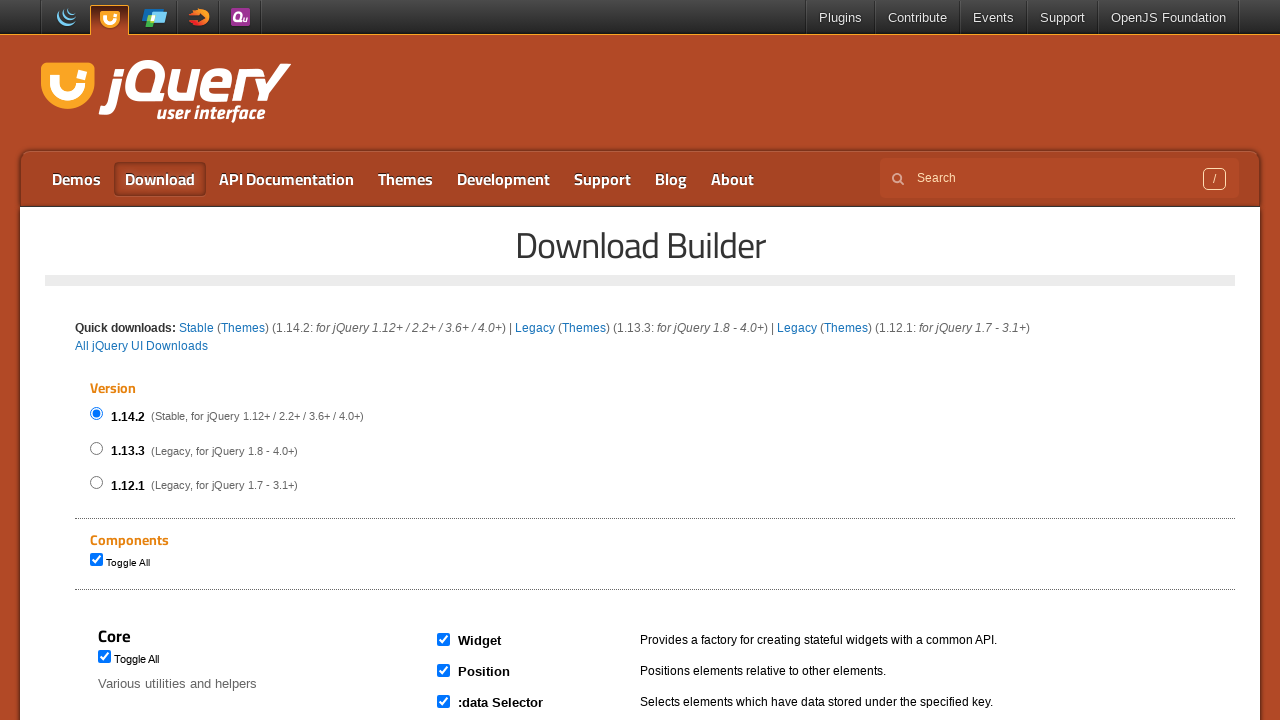